Tests scrolling functionality by scrolling to an iframe element that is initially out of view on the page

Starting URL: https://selenium.dev/selenium/web/scrolling_tests/frame_with_nested_scrolling_frame_out_of_view.html

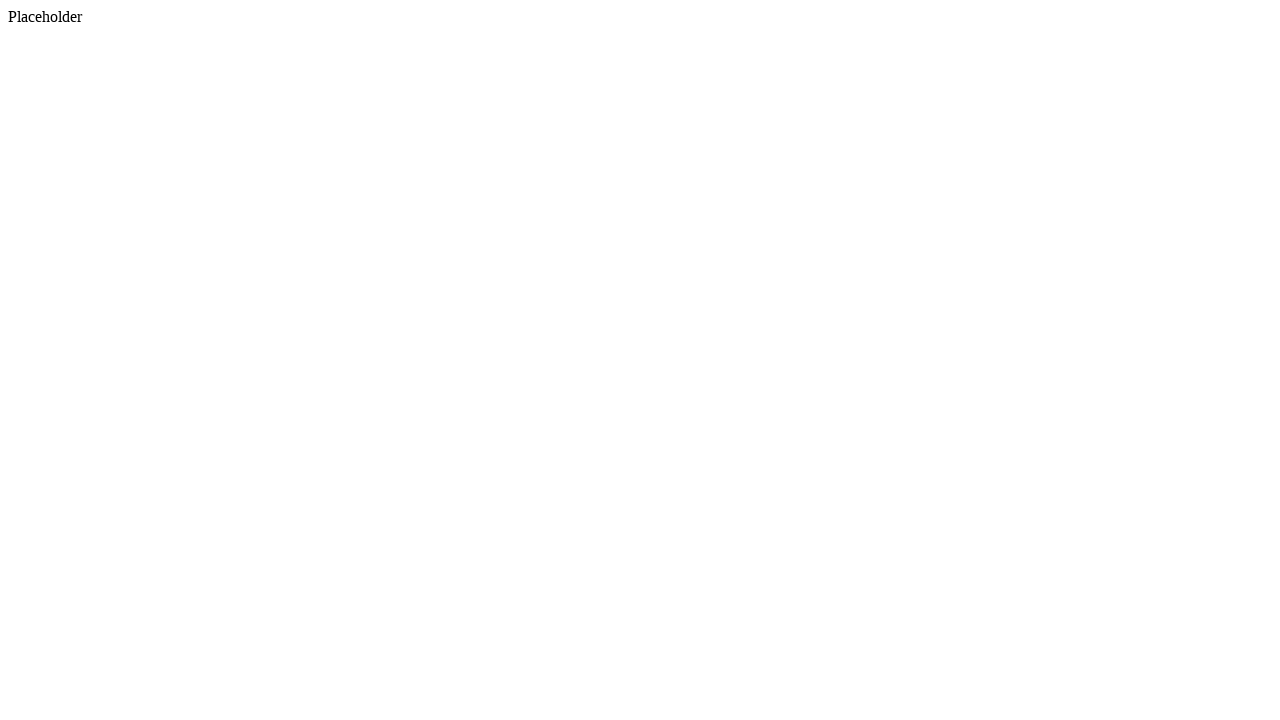

Located iframe element on the page
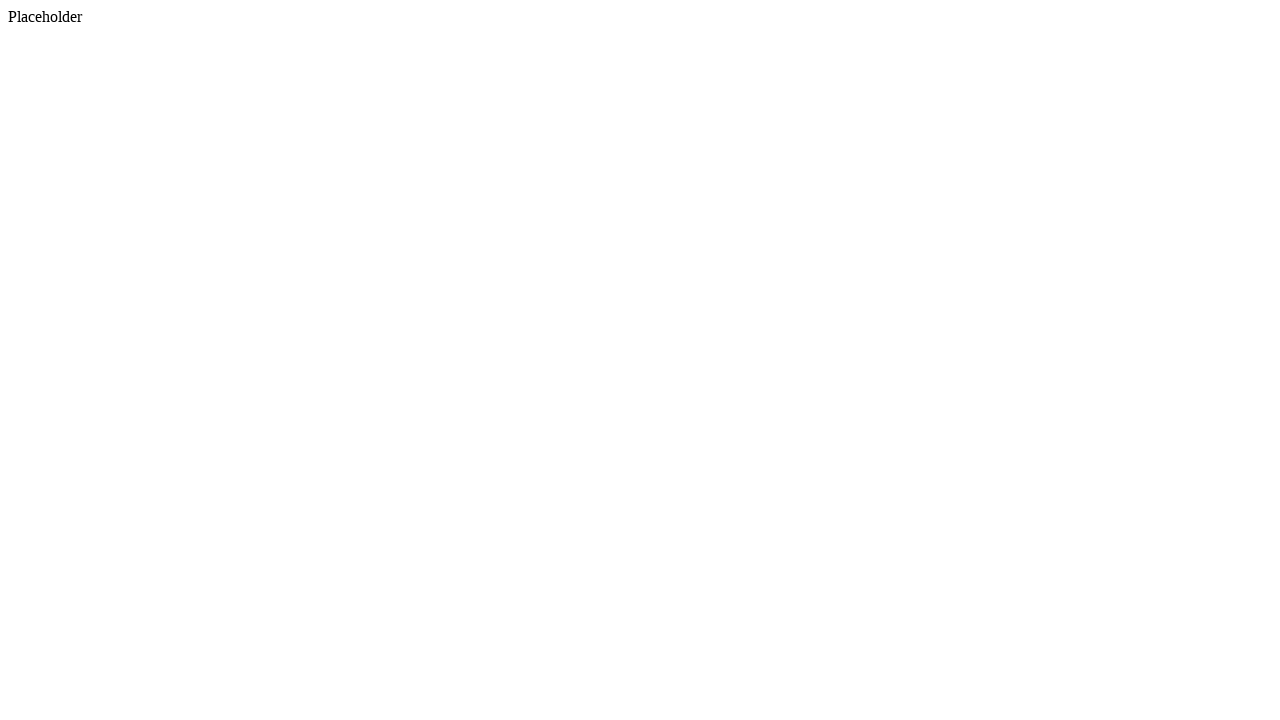

Scrolled iframe into view
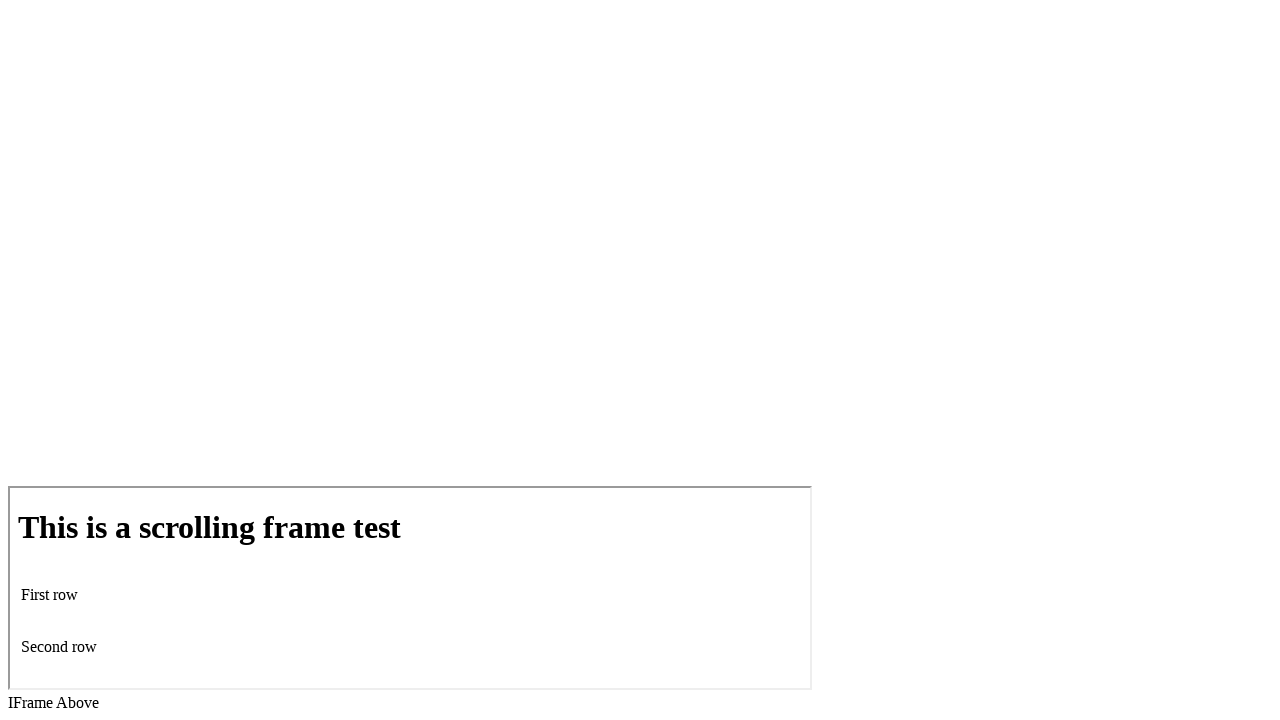

Waited 500ms for scroll animation to complete
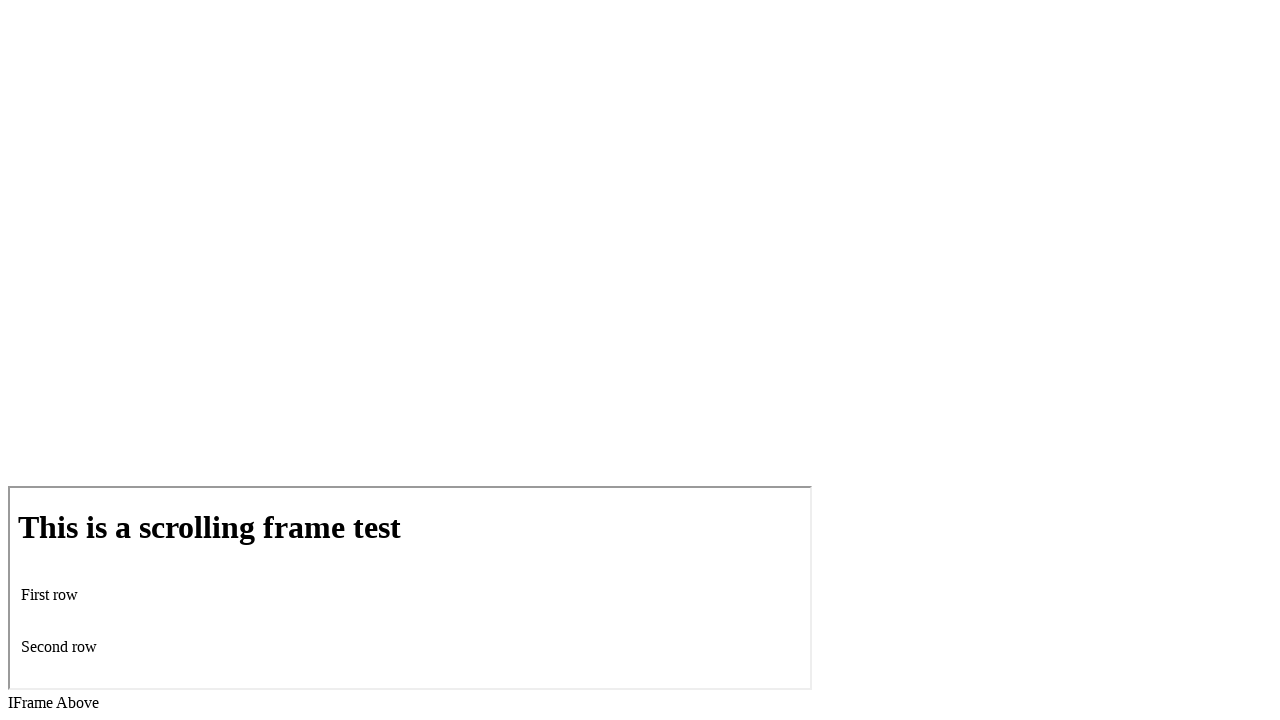

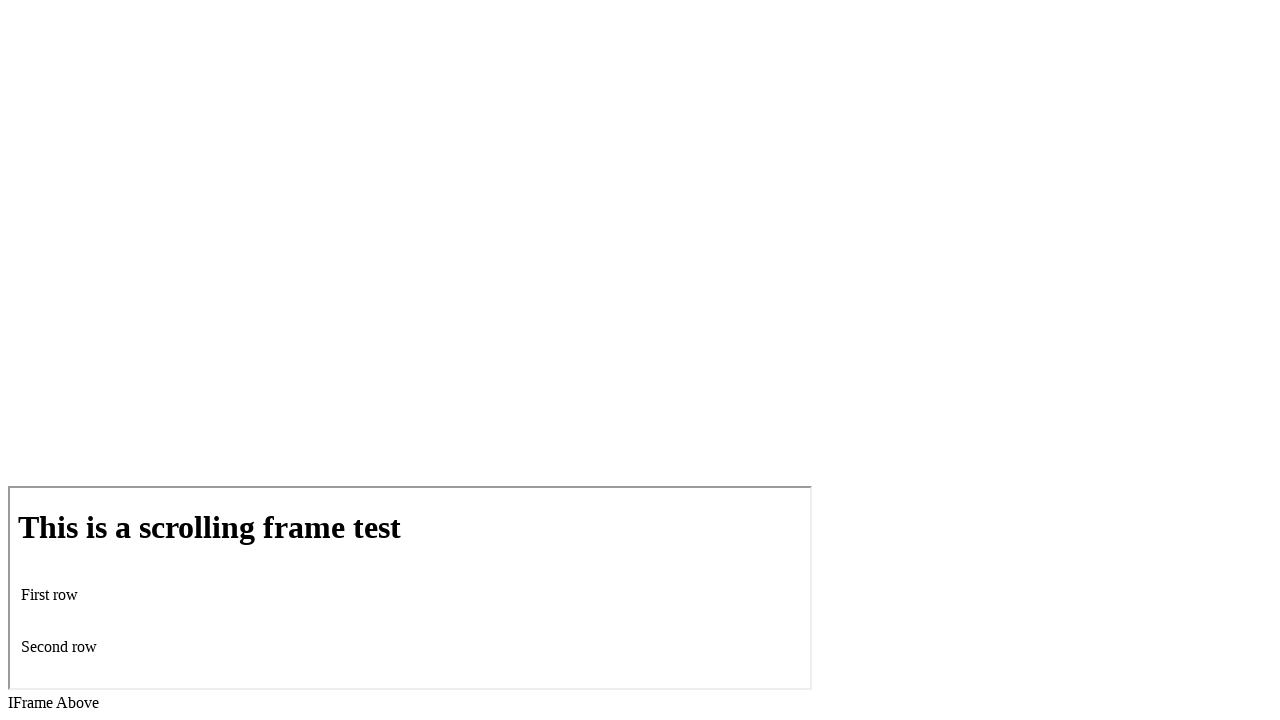